Tests browser back button navigation between filter views

Starting URL: https://demo.playwright.dev/todomvc

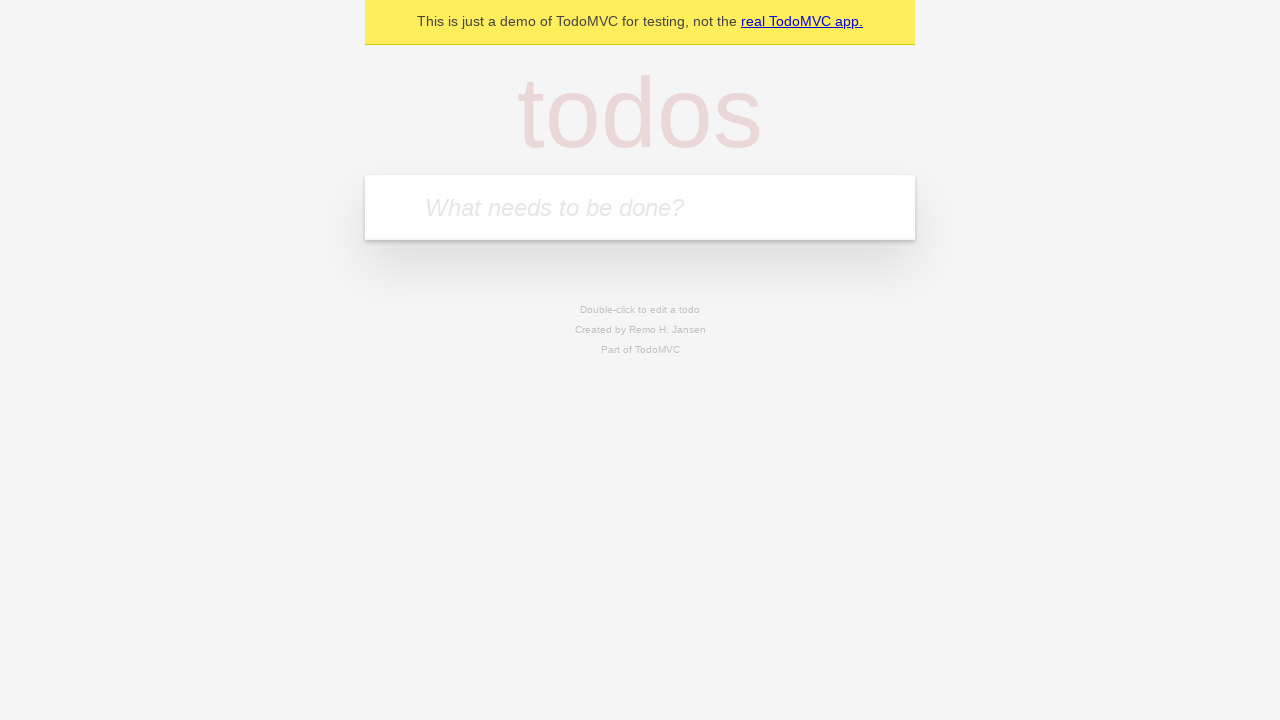

Filled todo input with 'buy some cheese' on internal:attr=[placeholder="What needs to be done?"i]
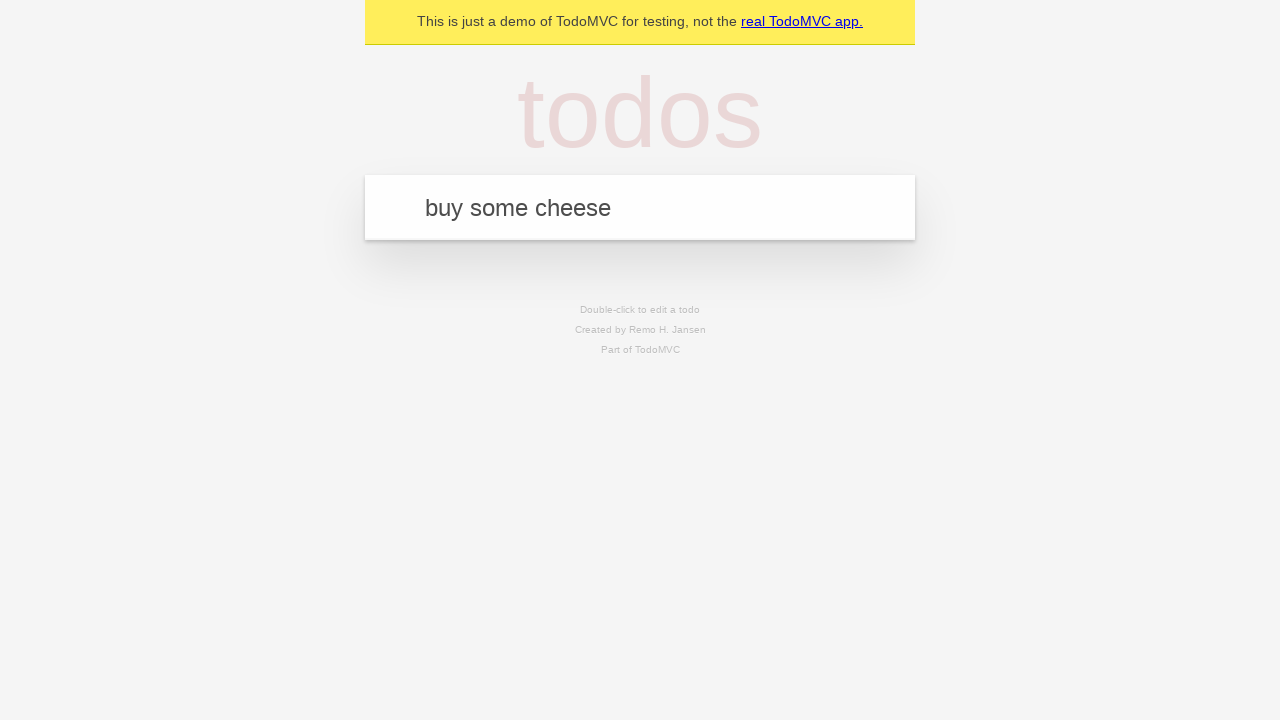

Pressed Enter to create first todo item on internal:attr=[placeholder="What needs to be done?"i]
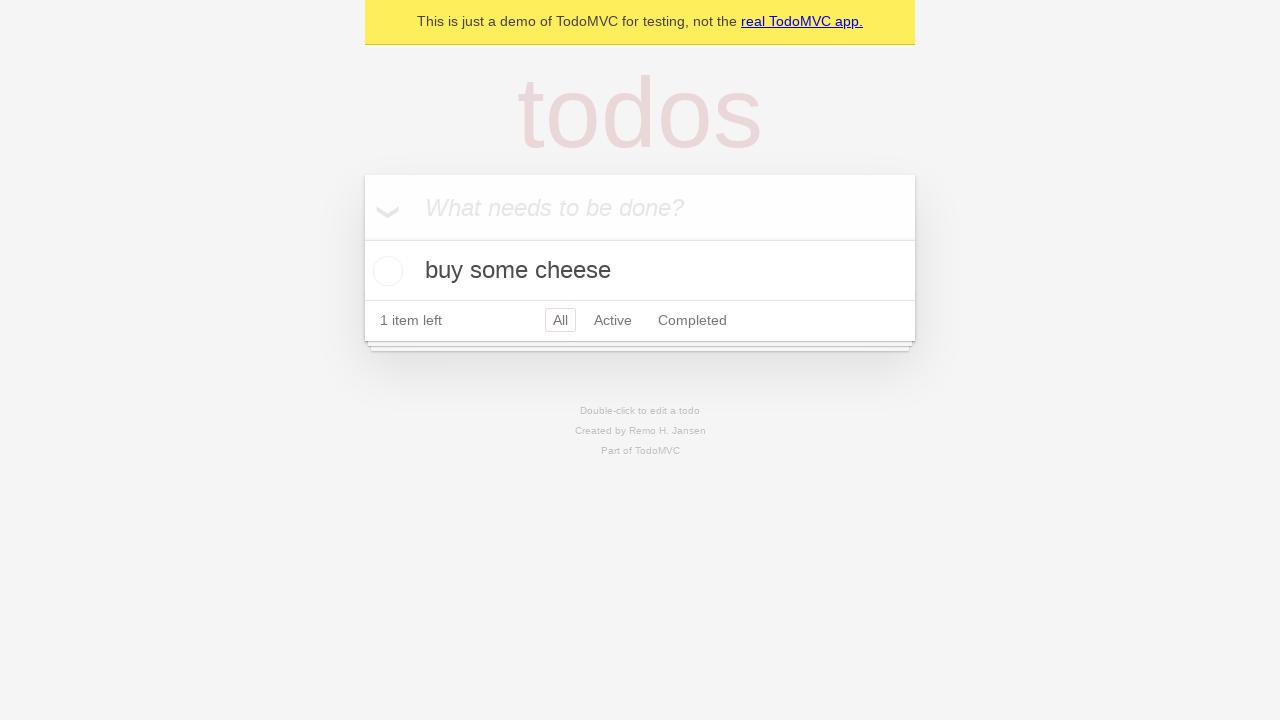

Filled todo input with 'feed the cat' on internal:attr=[placeholder="What needs to be done?"i]
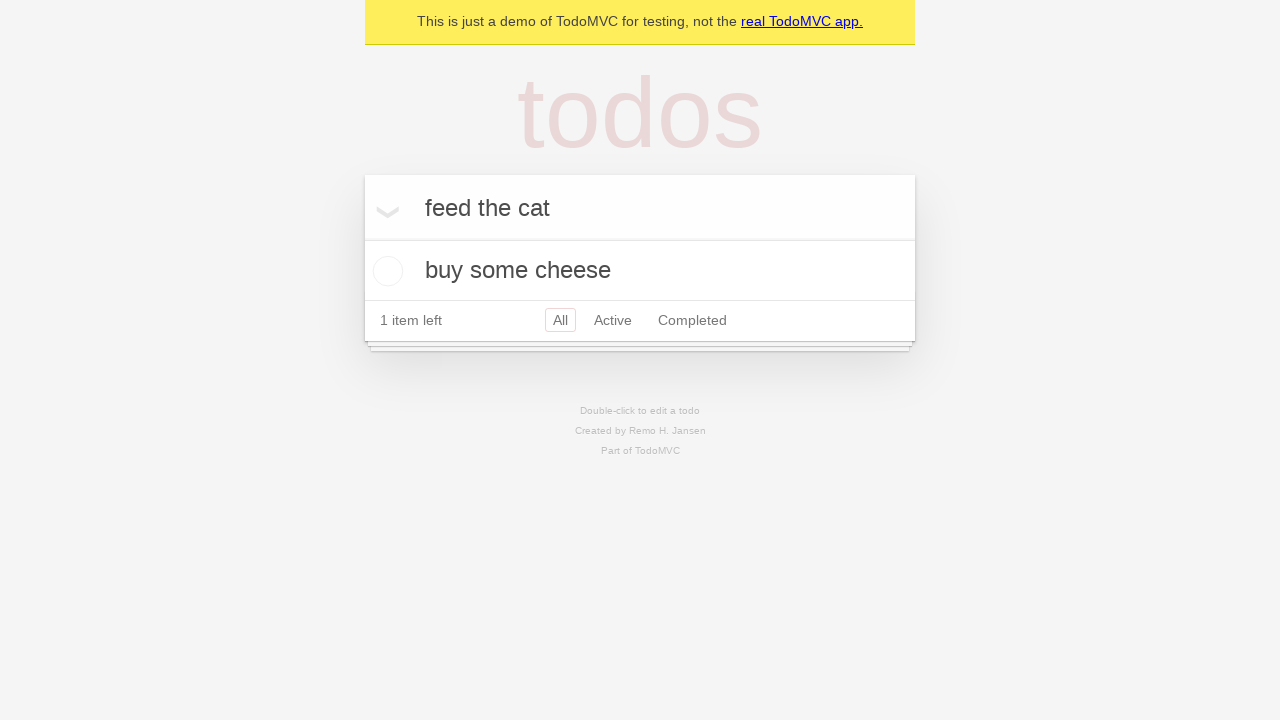

Pressed Enter to create second todo item on internal:attr=[placeholder="What needs to be done?"i]
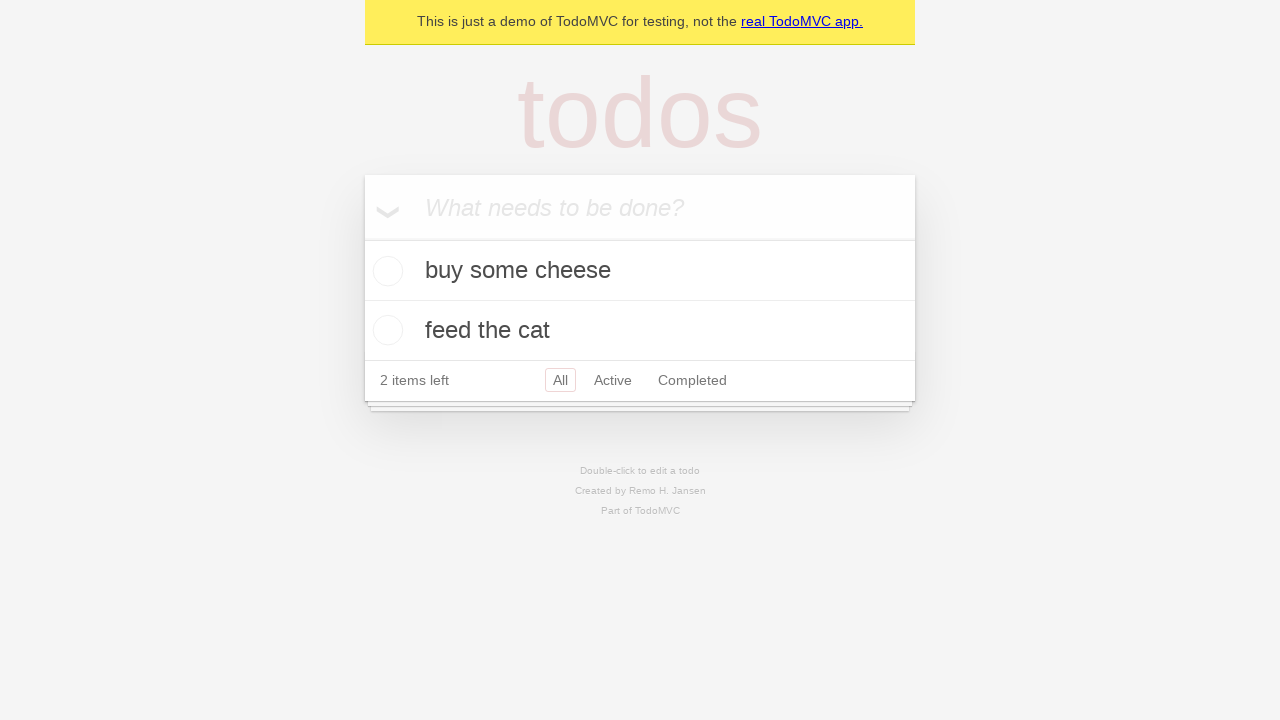

Filled todo input with 'book a doctors appointment' on internal:attr=[placeholder="What needs to be done?"i]
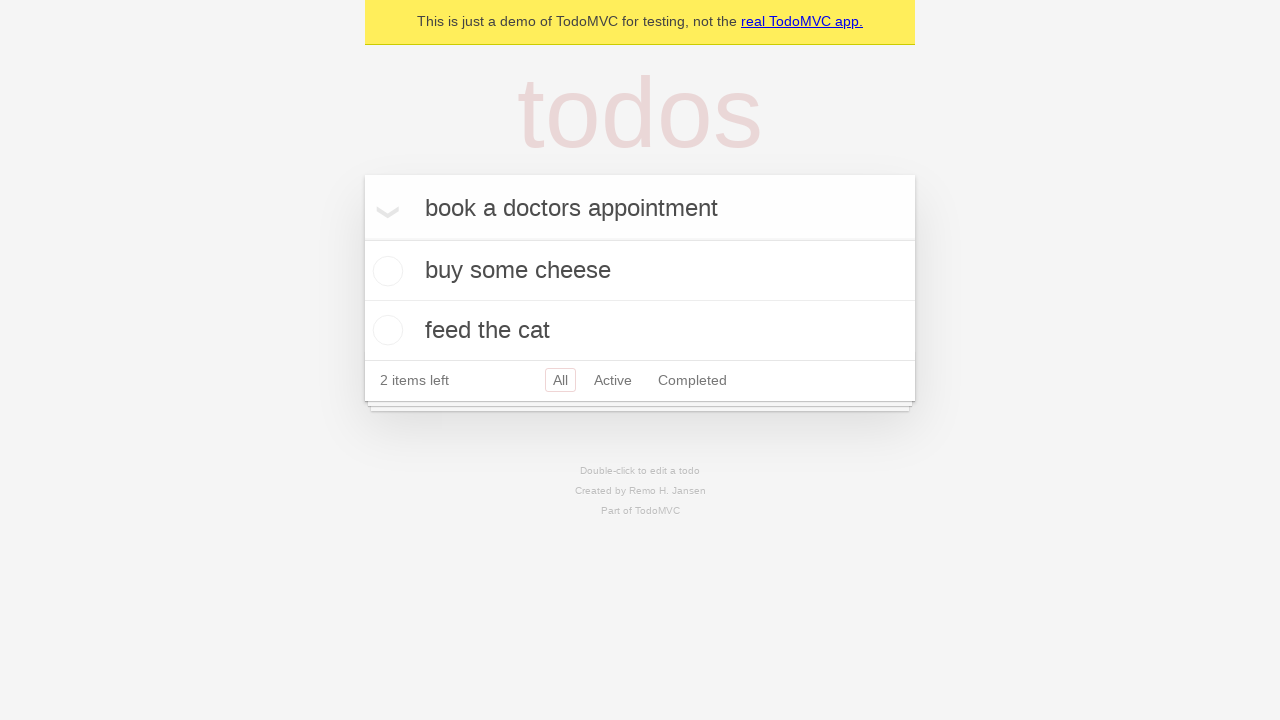

Pressed Enter to create third todo item on internal:attr=[placeholder="What needs to be done?"i]
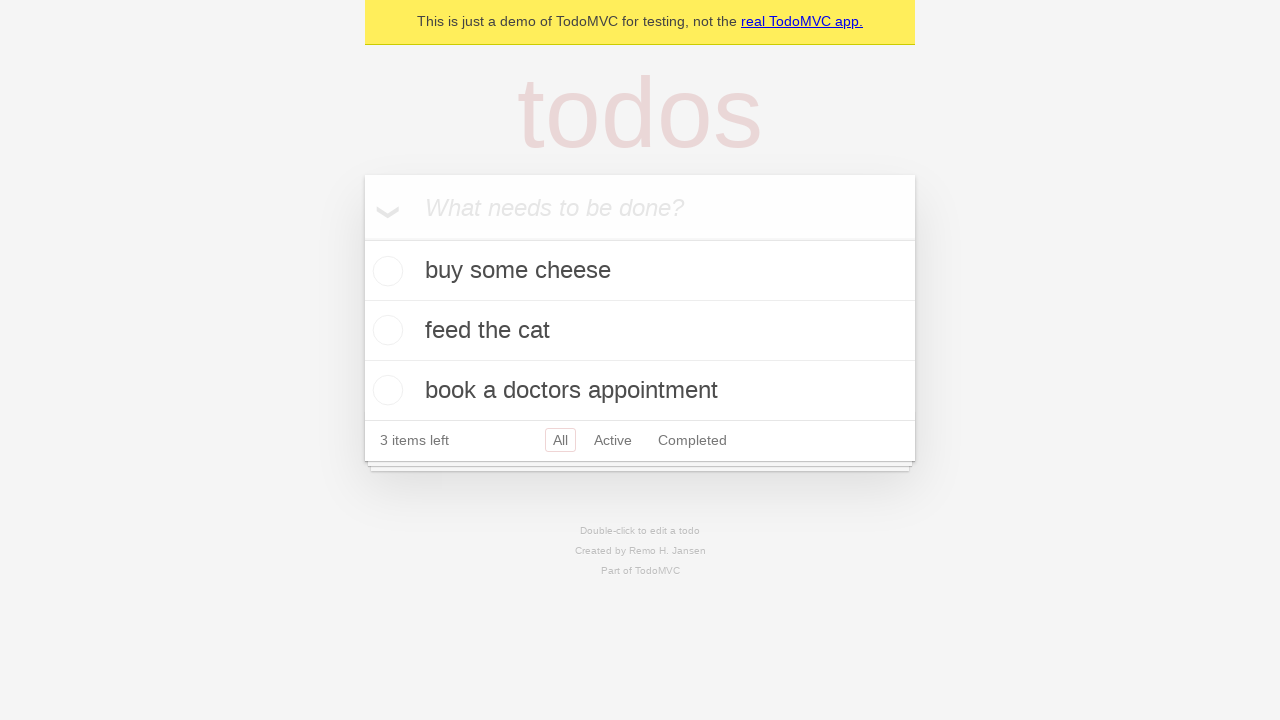

Checked the second todo item 'feed the cat' at (385, 330) on internal:testid=[data-testid="todo-item"s] >> nth=1 >> internal:role=checkbox
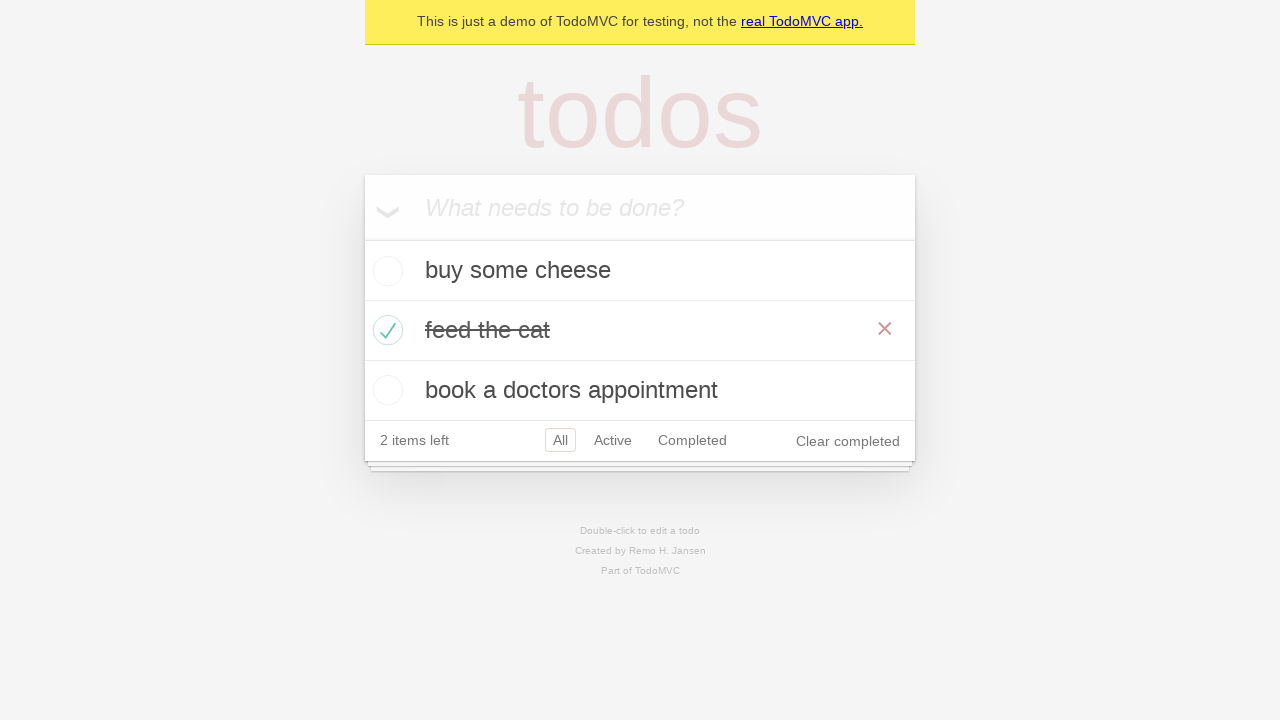

Clicked 'All' filter to view all todo items at (560, 440) on internal:role=link[name="All"i]
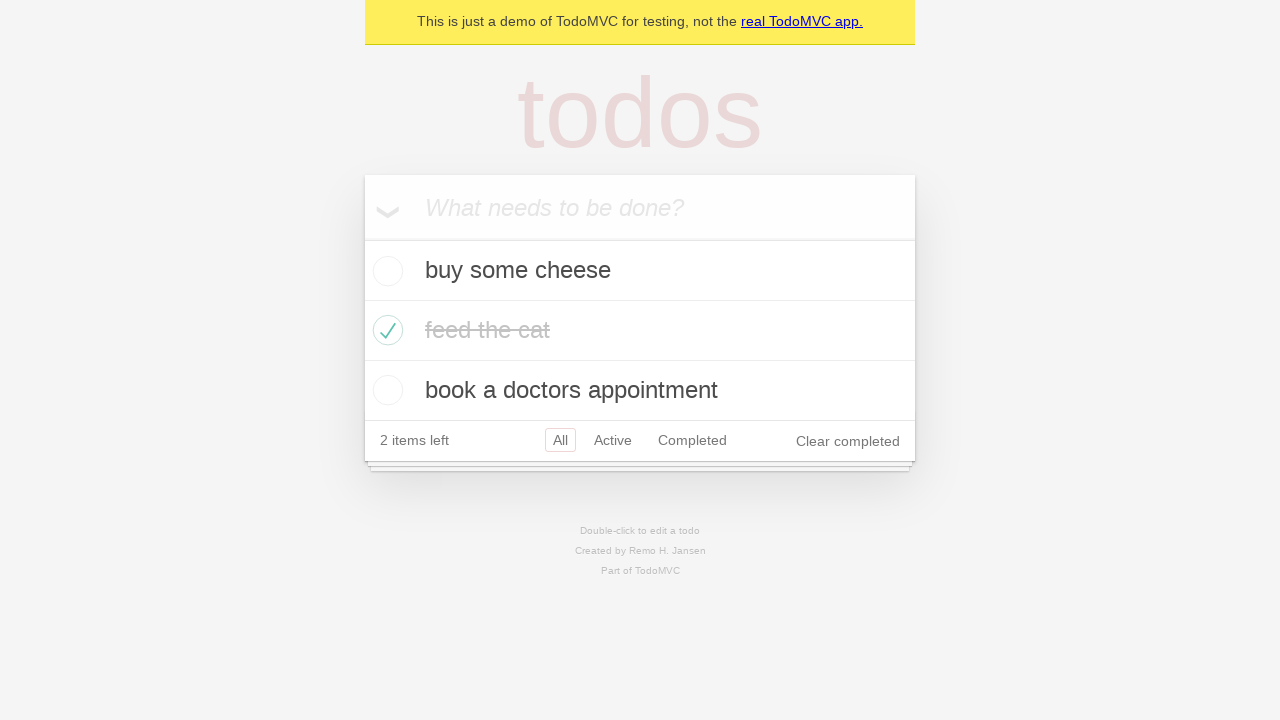

Clicked 'Active' filter to view only active items at (613, 440) on internal:role=link[name="Active"i]
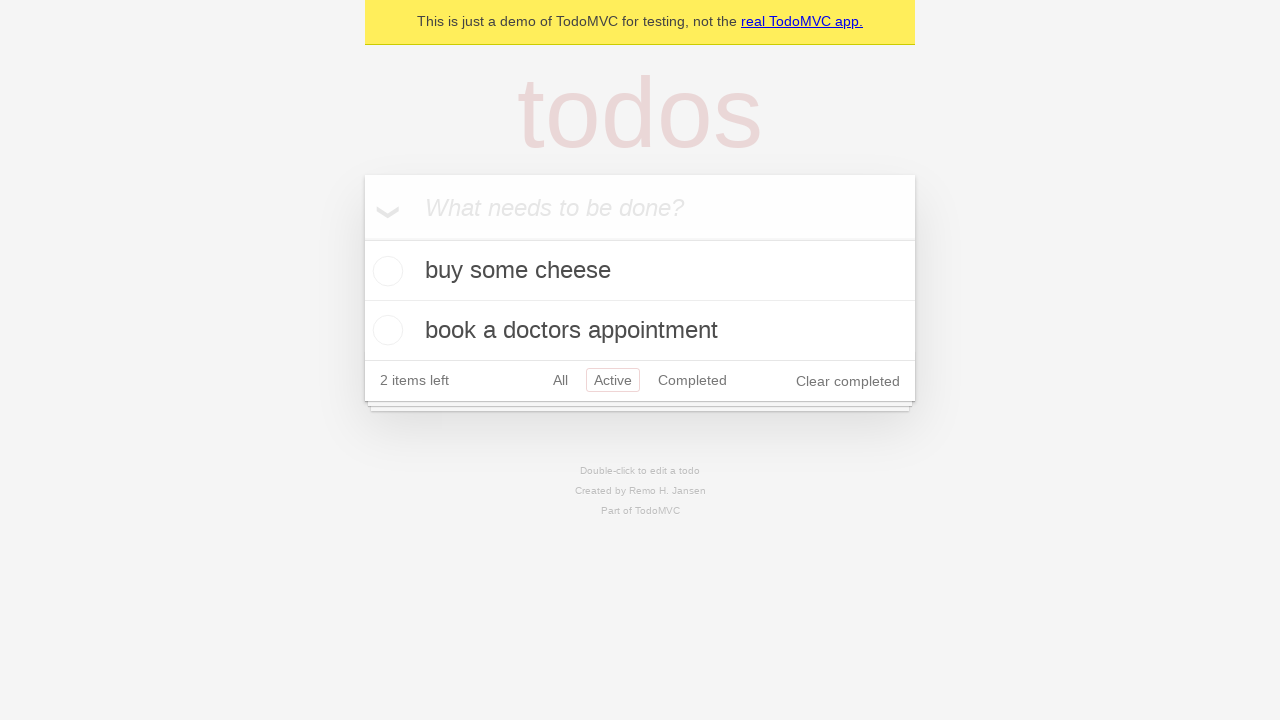

Clicked 'Completed' filter to view only completed items at (692, 380) on internal:role=link[name="Completed"i]
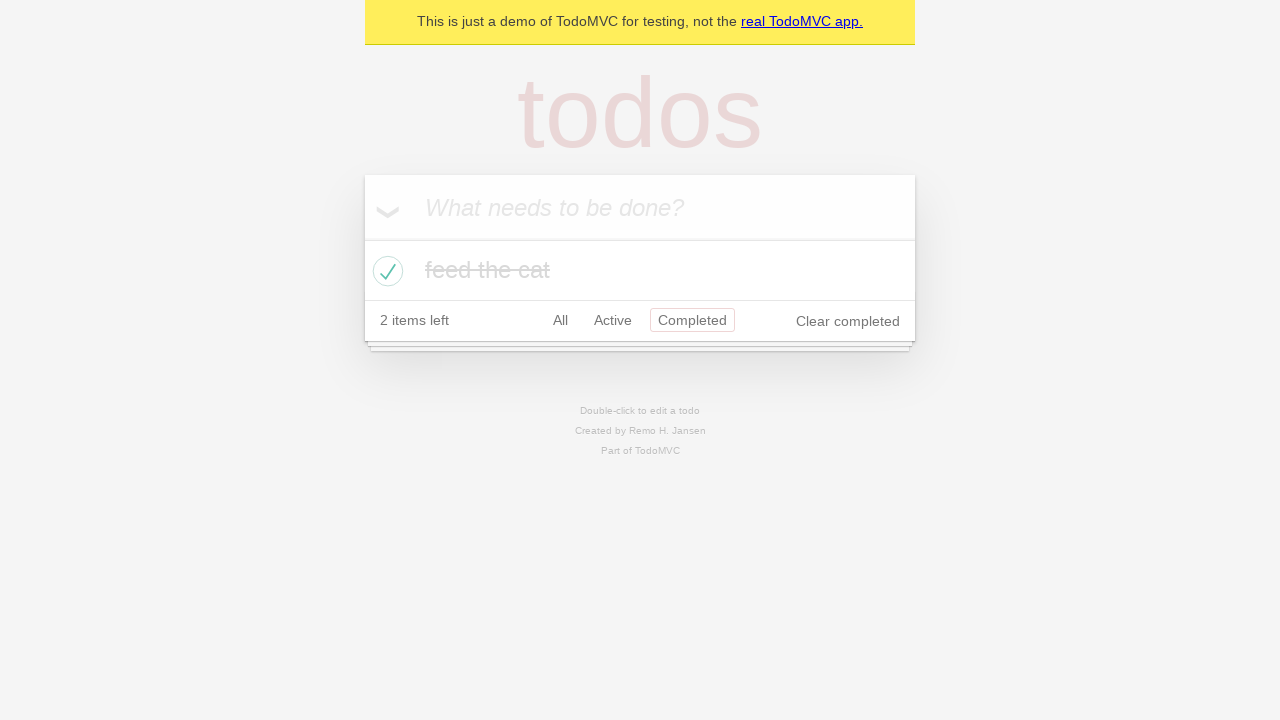

Navigated back from Completed filter to Active filter
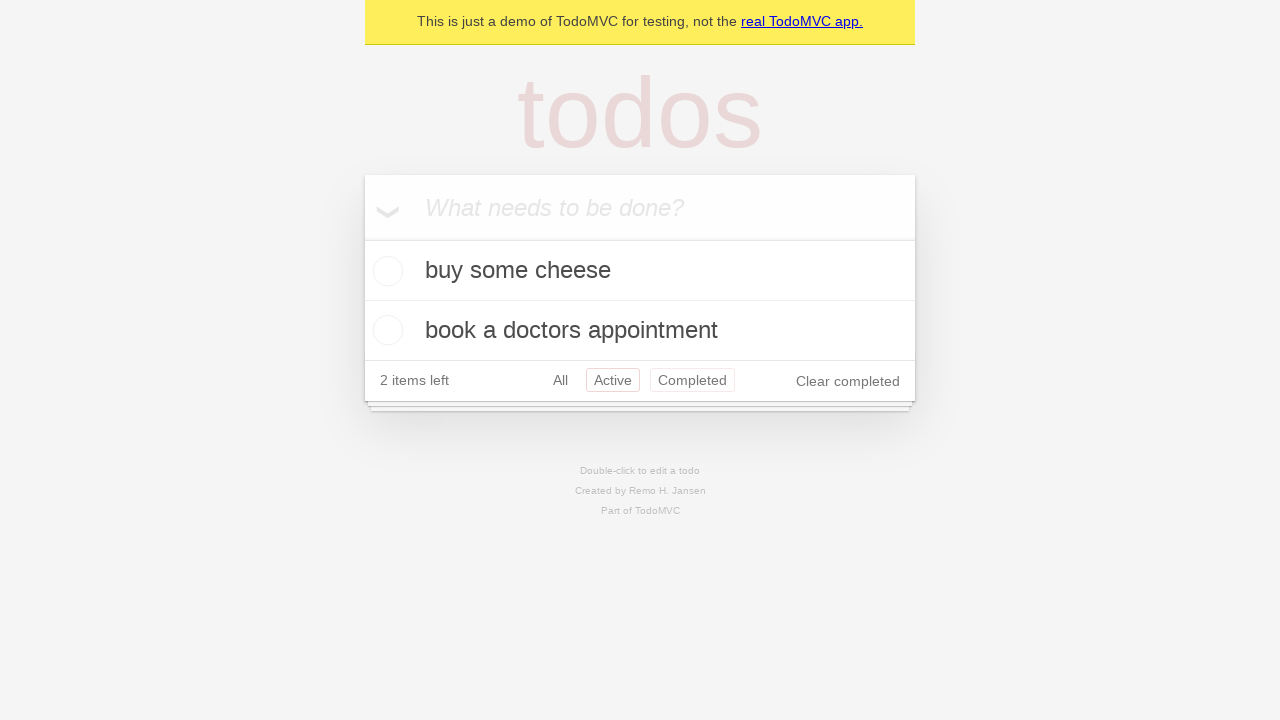

Navigated back from Active filter to All filter
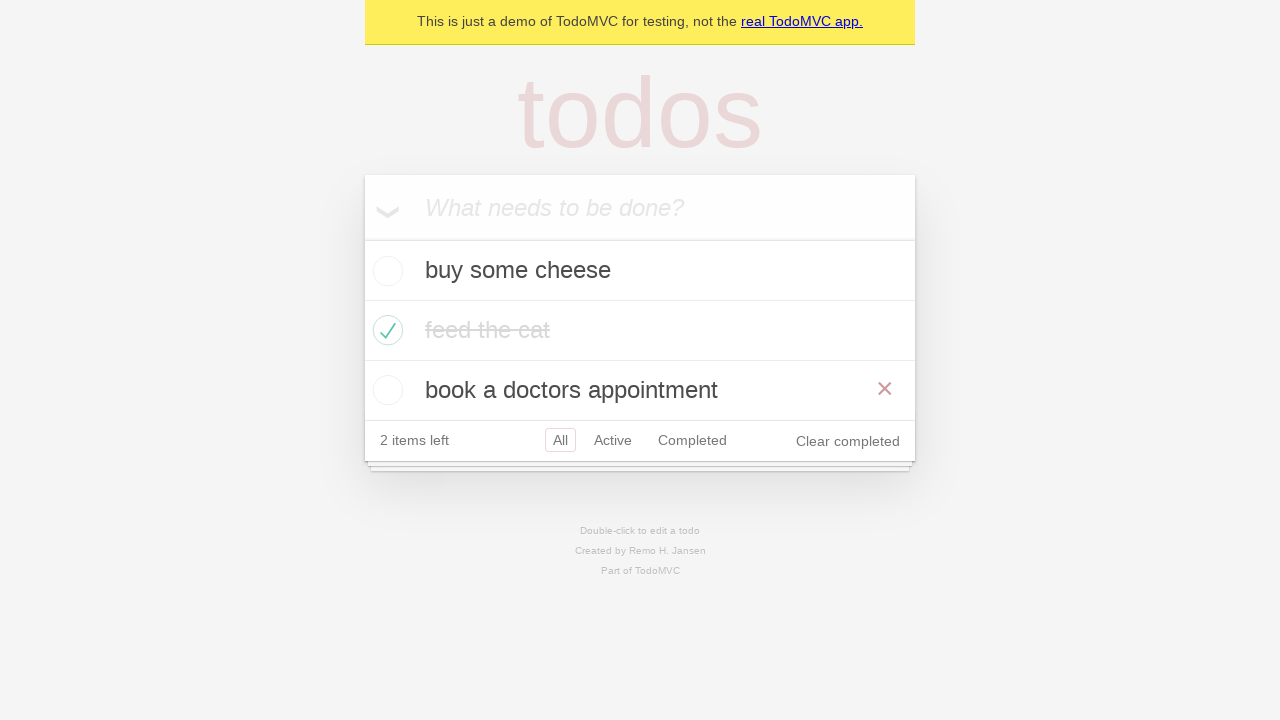

Waited for todo items to be visible in All filter view
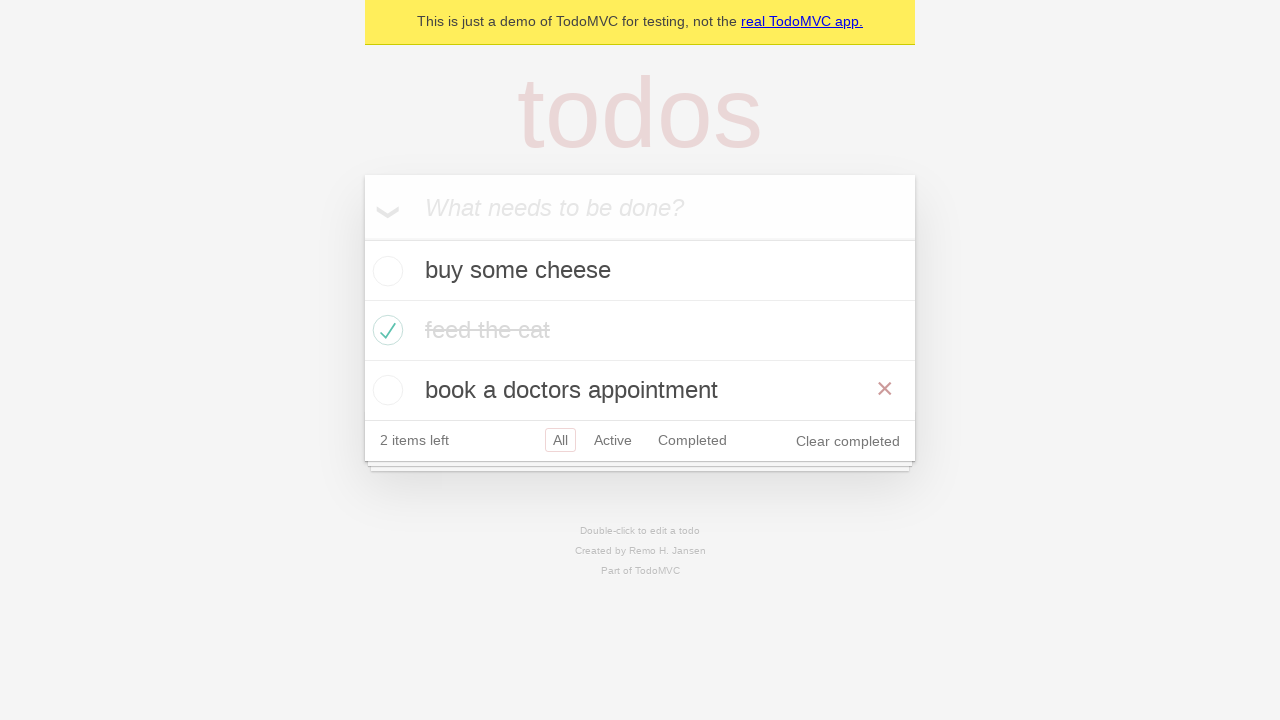

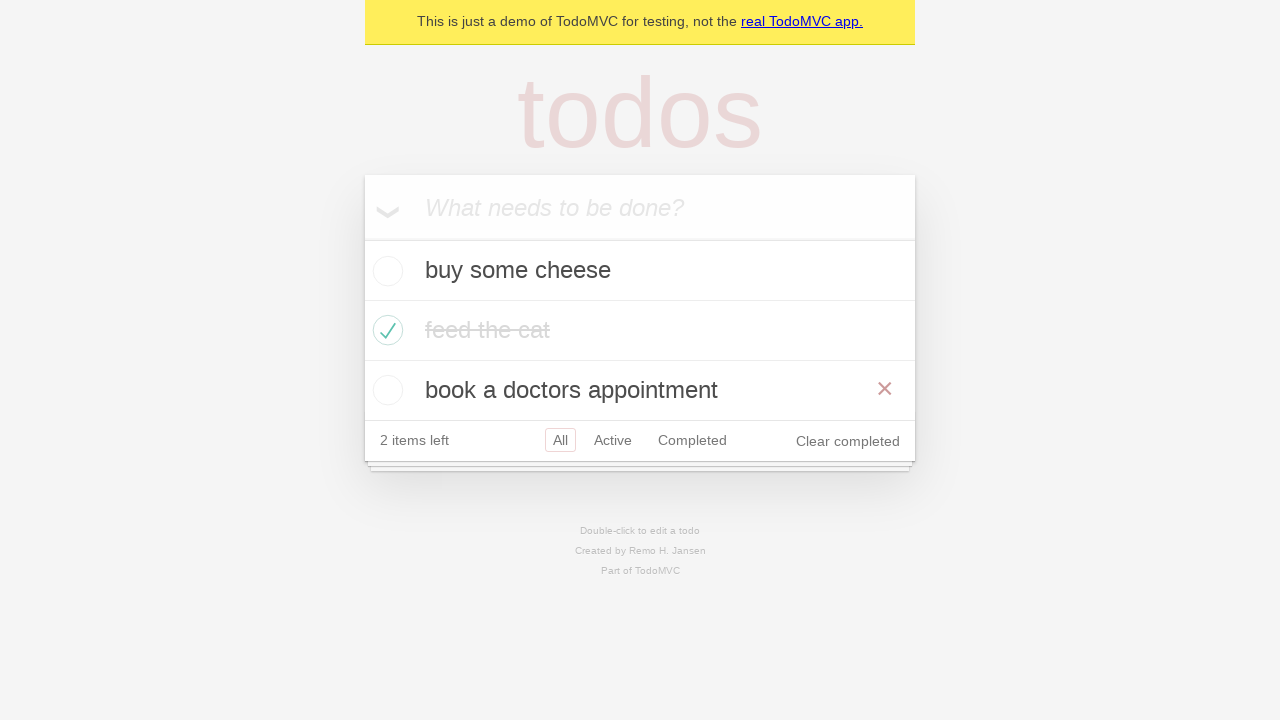